Tests window handling functionality by clicking a link that opens a new window, verifying the new window's content, and switching back to the original window

Starting URL: https://the-internet.herokuapp.com/windows

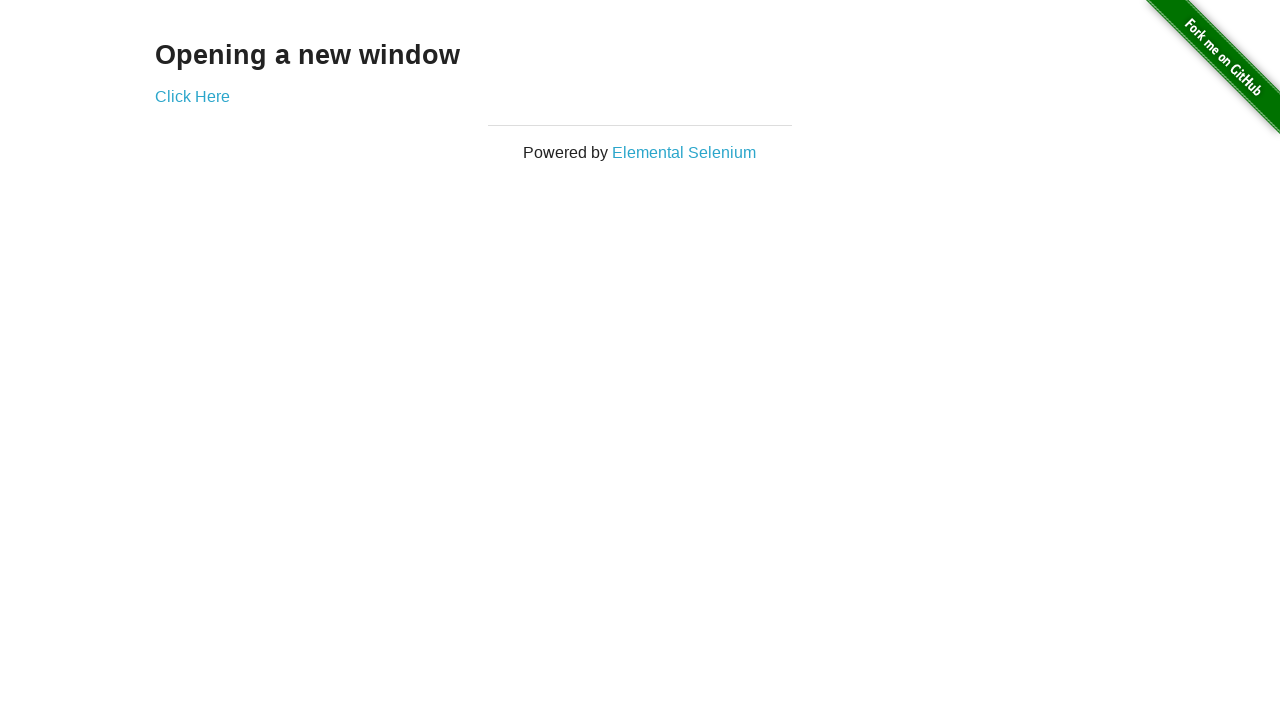

Waited for 'Opening a new window' text to be displayed
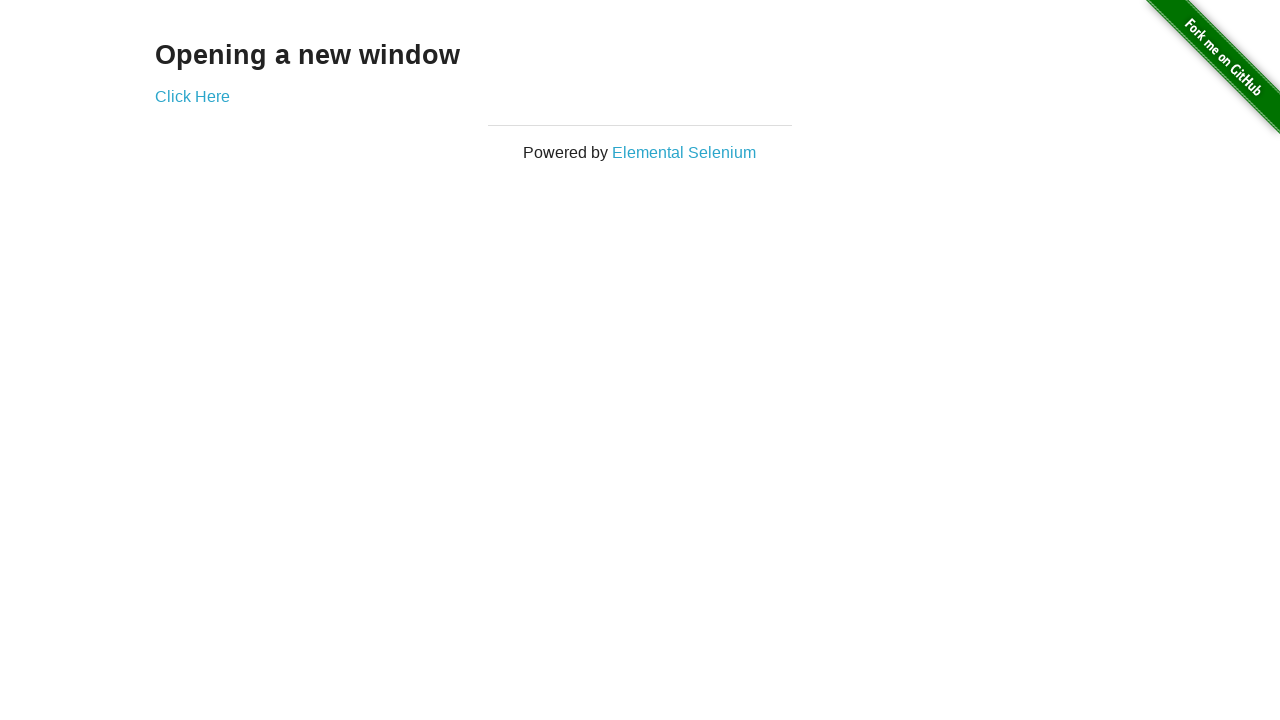

Verified page title is 'The Internet'
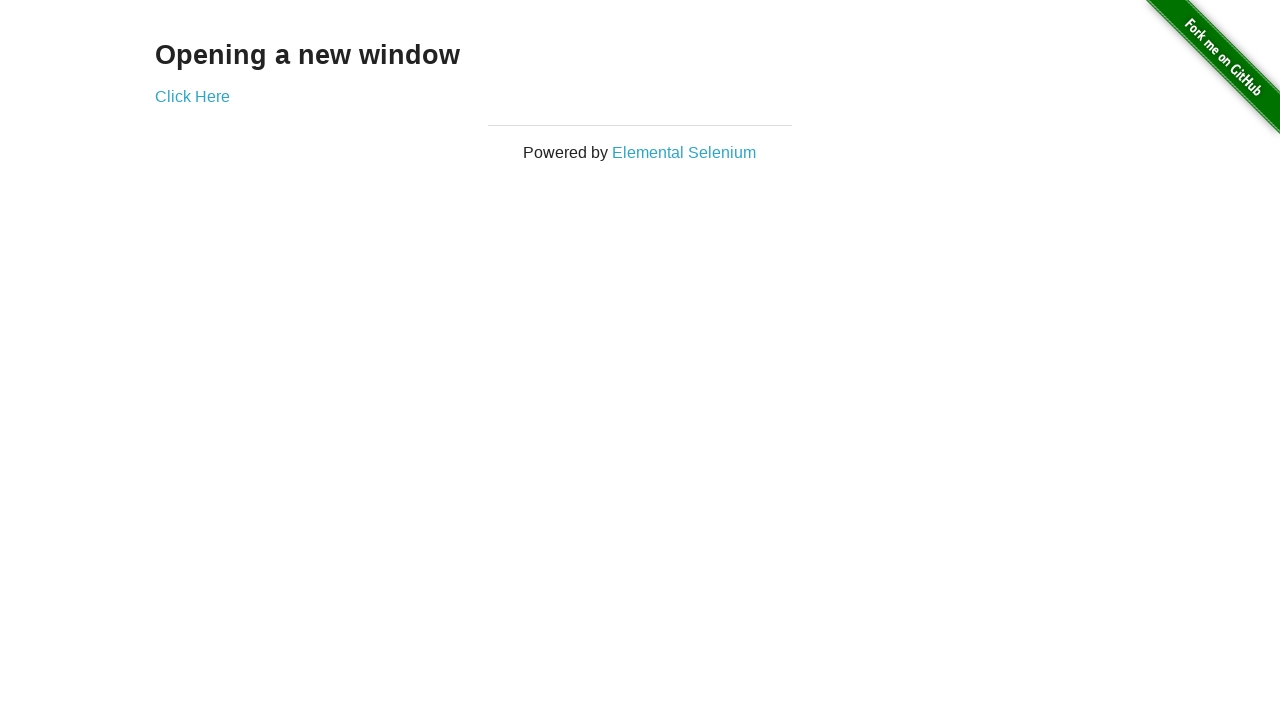

Clicked 'Click Here' button to open new window at (192, 96) on xpath=//*[text()='Click Here']
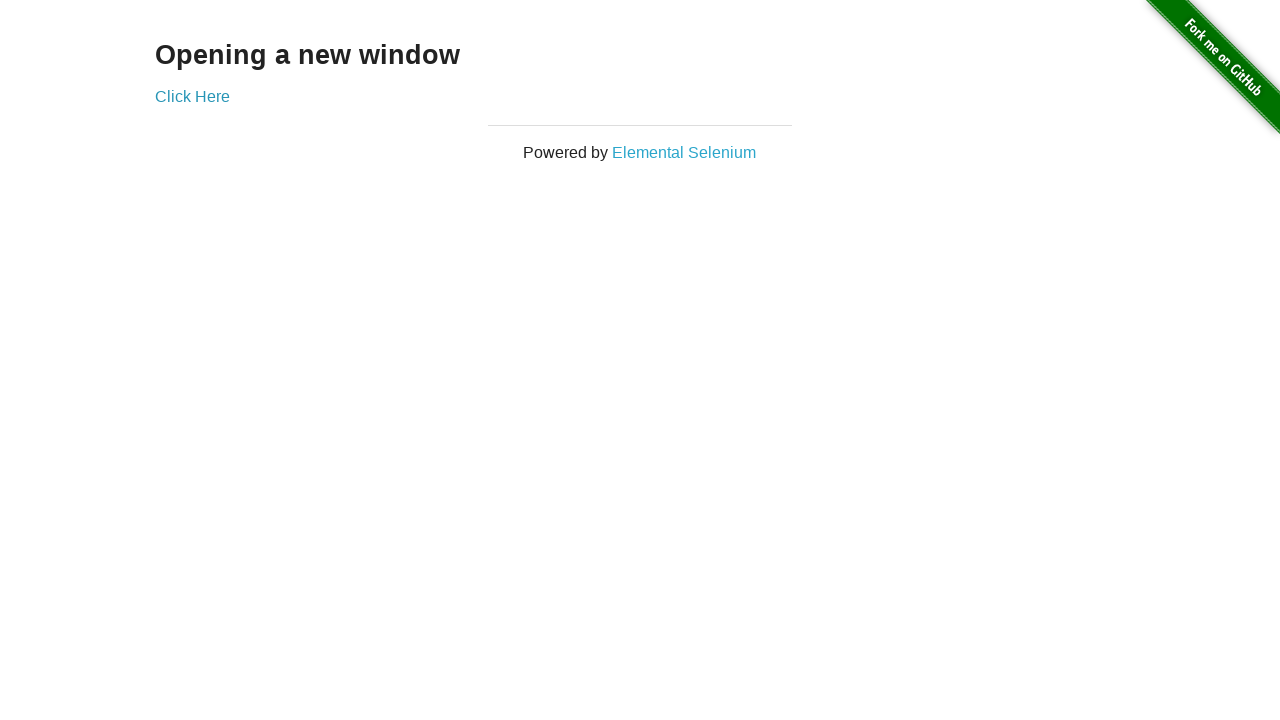

Obtained reference to new window page
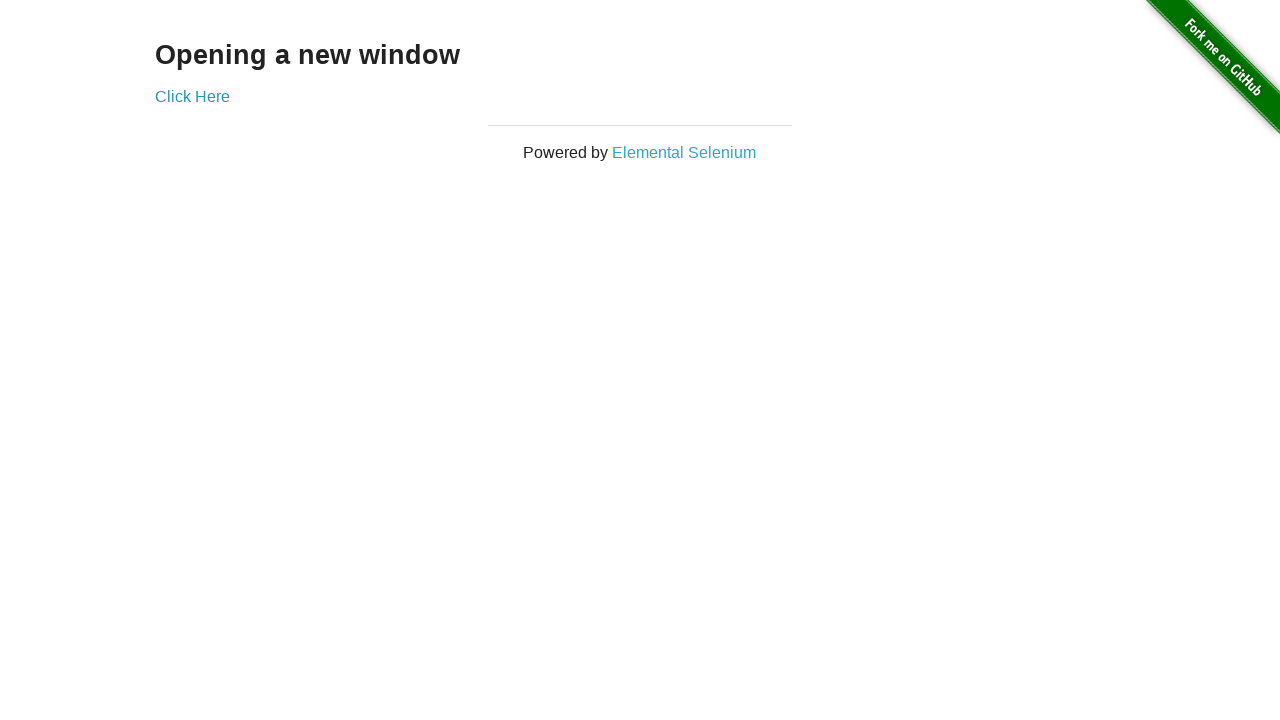

Waited for new window page to fully load
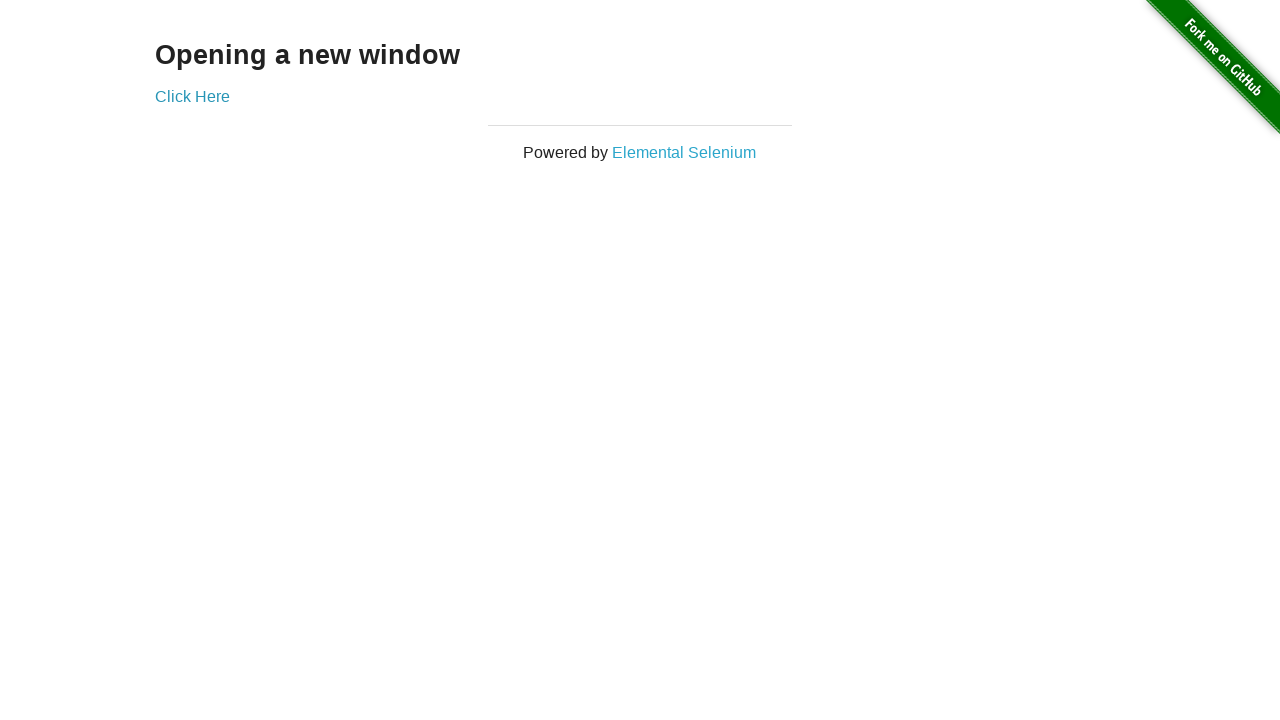

Verified new window title is 'New Window'
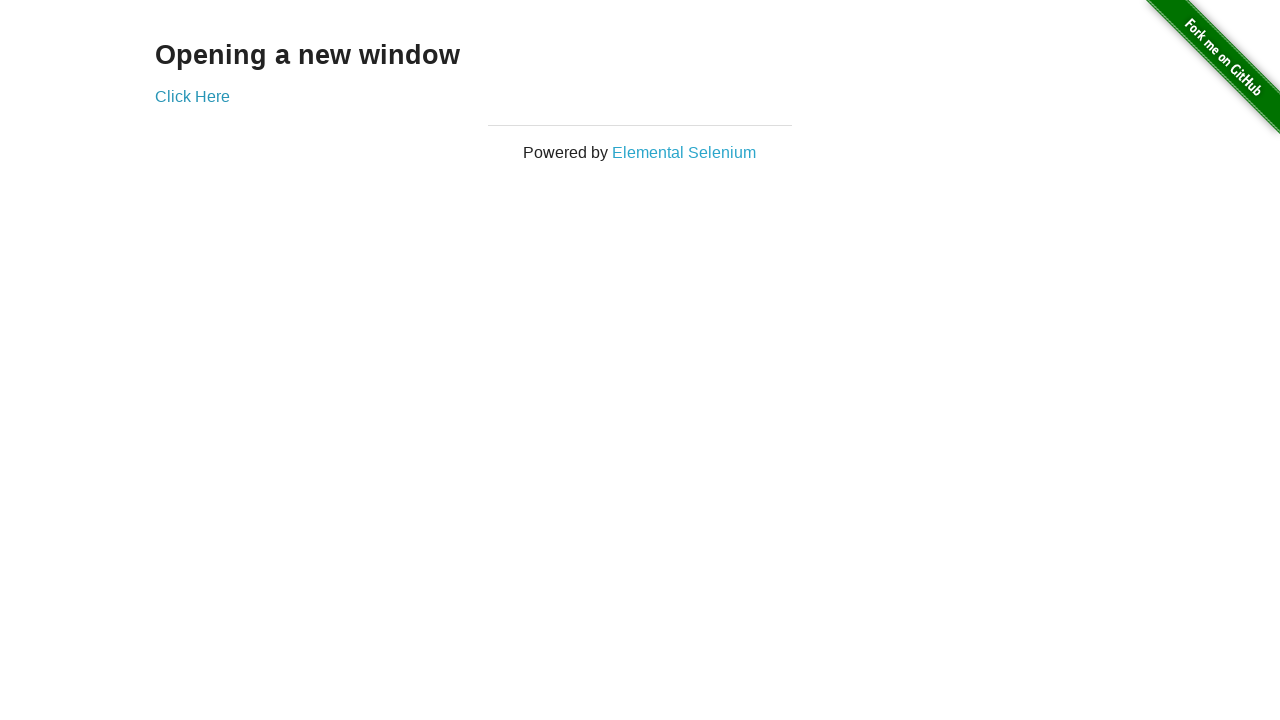

Retrieved heading text from new window
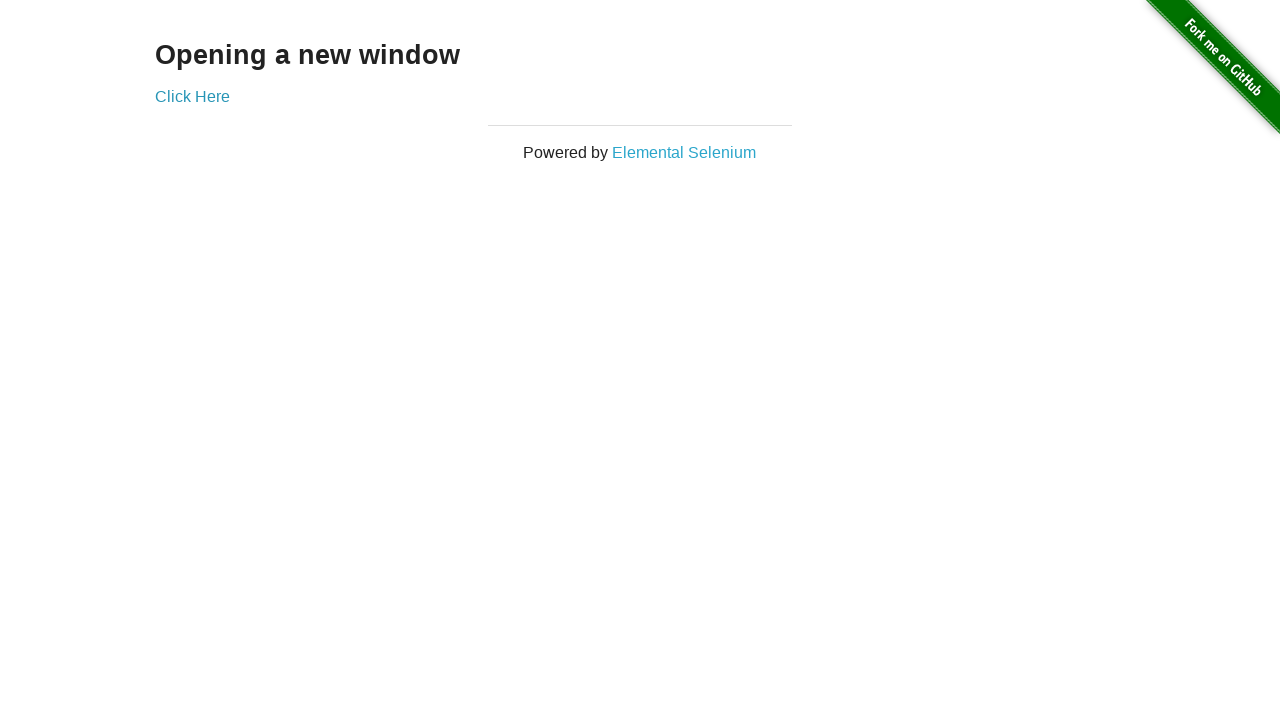

Verified new window heading text is 'New Window'
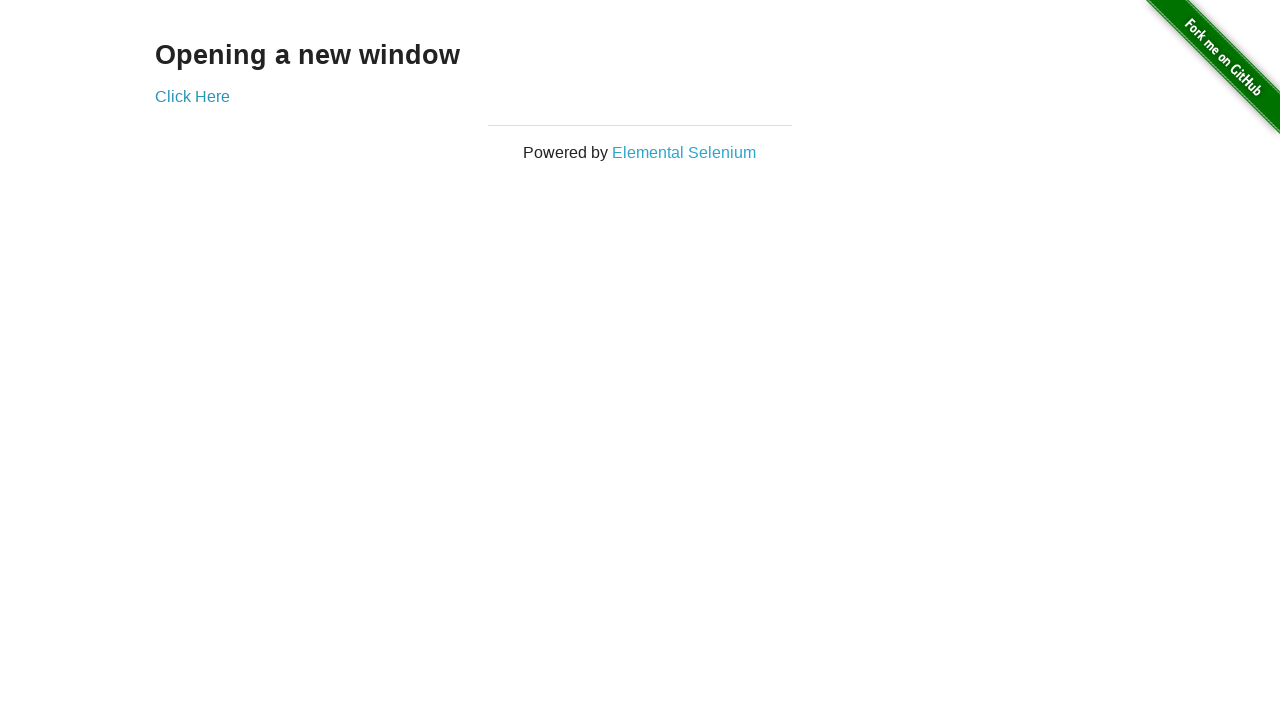

Switched back to original window
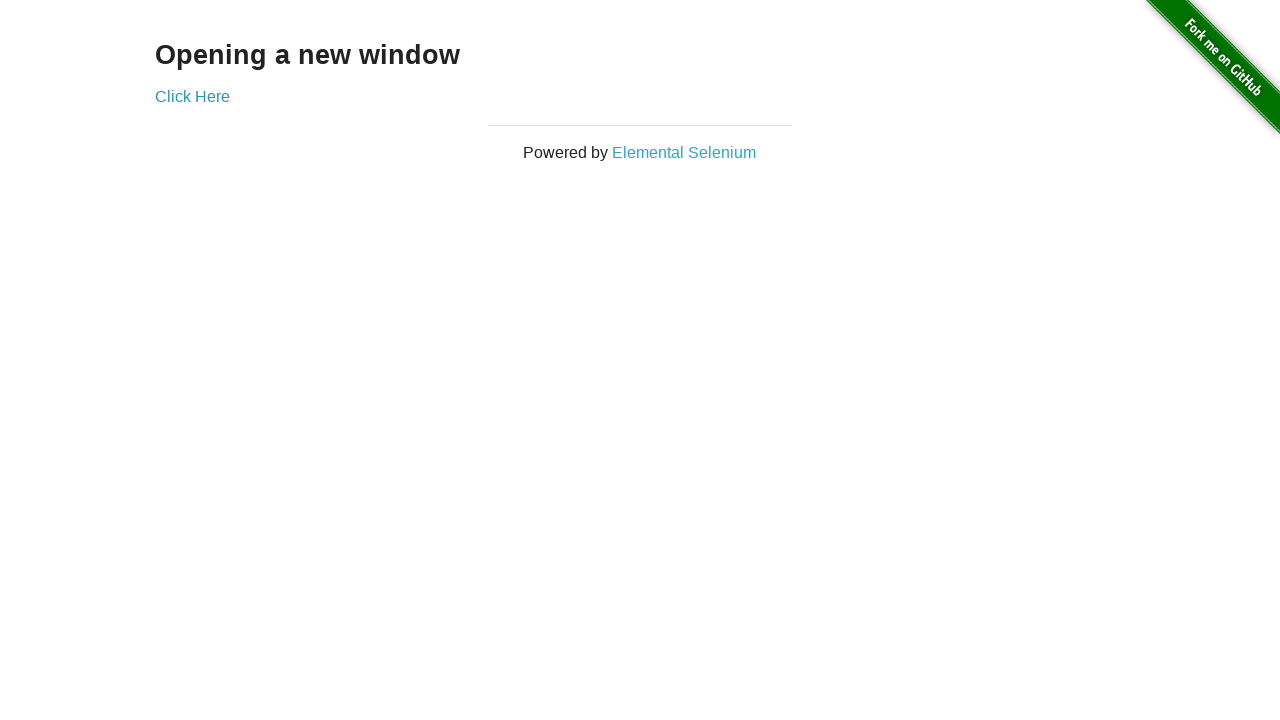

Verified original window title is still 'The Internet'
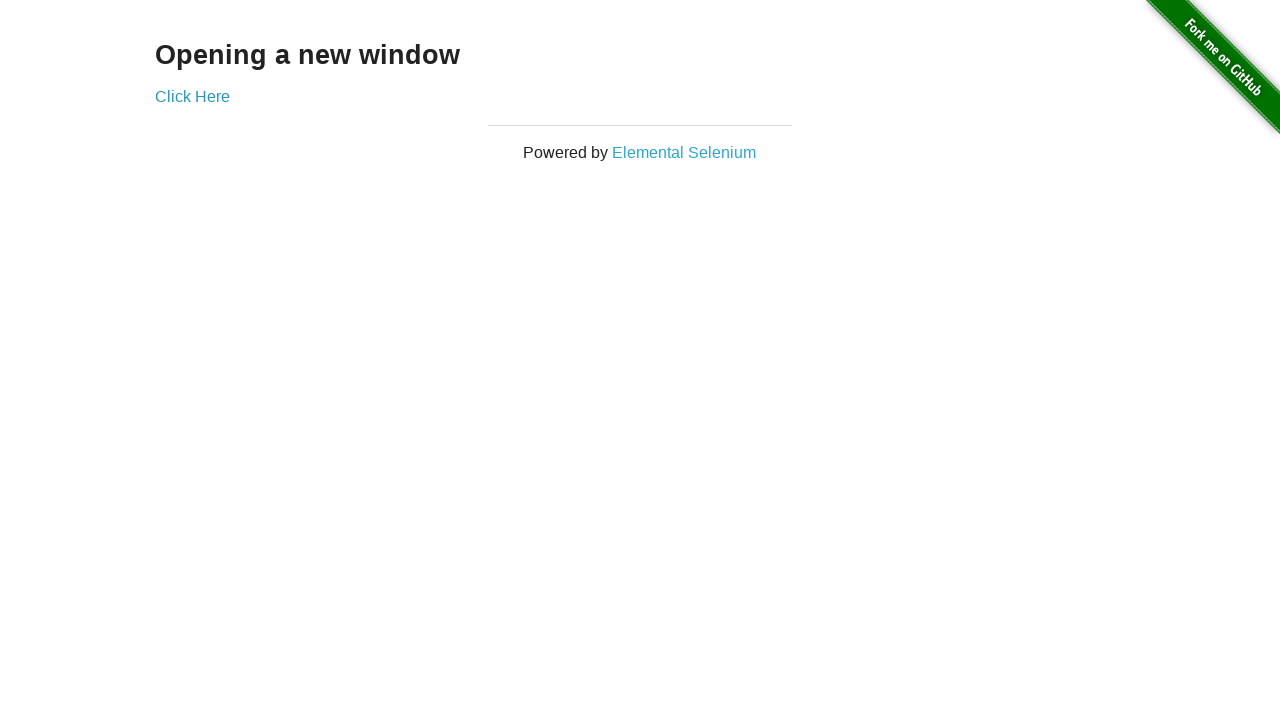

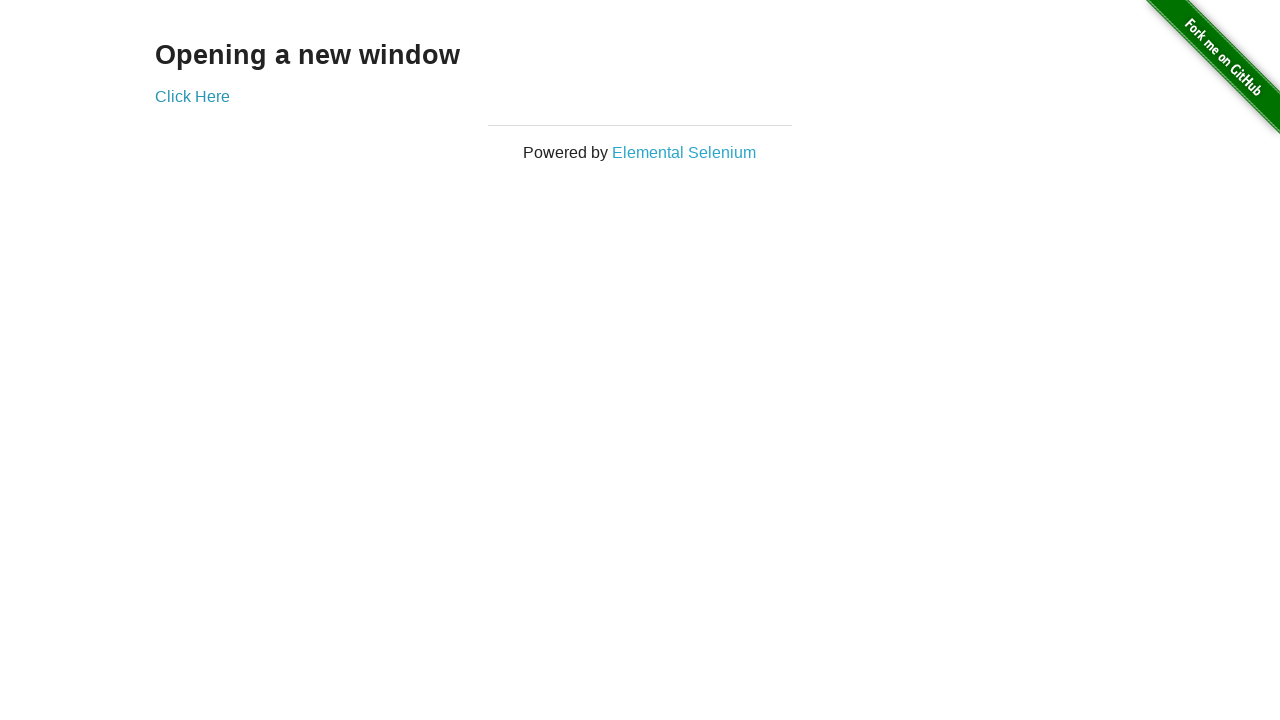